Navigates to a multi-select dropdown page and verifies that the dropdown element supports multiple selections

Starting URL: https://demoapps.qspiders.com/ui/dropdown/multiSelect?sublist=1

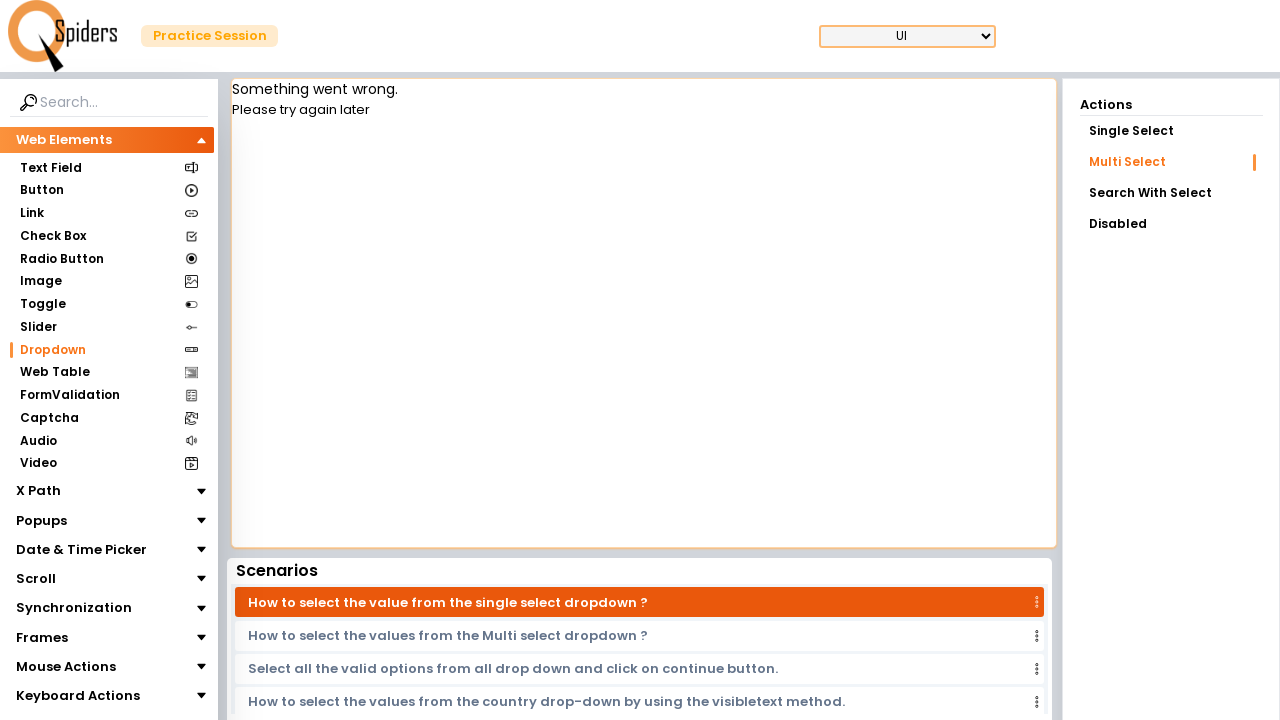

Navigated to multi-select dropdown page
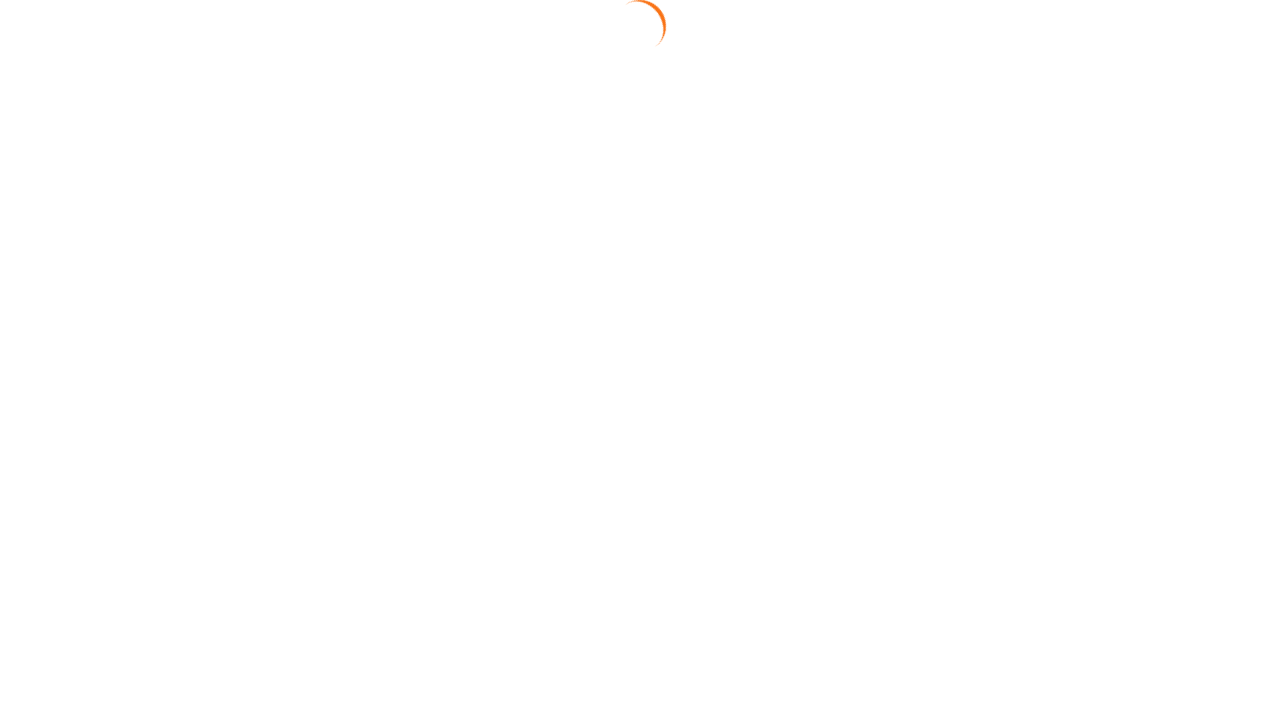

Multi-select dropdown element is present and loaded
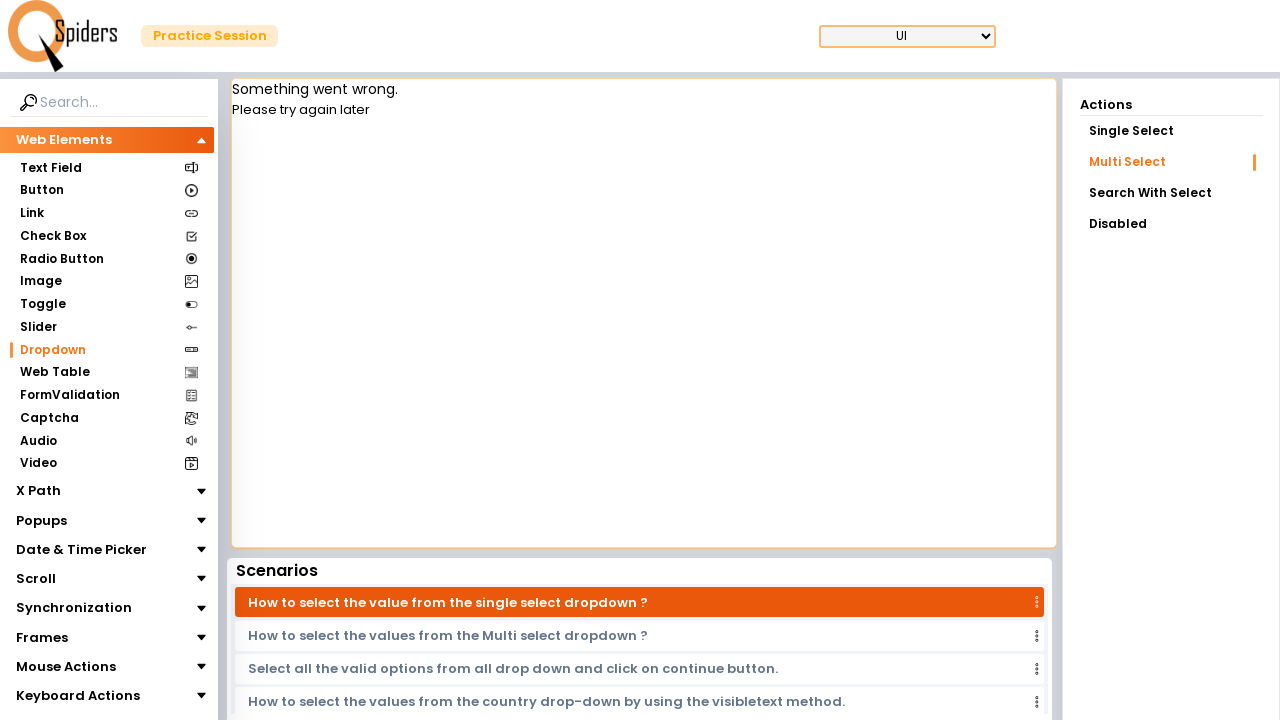

Verified dropdown supports multiple selections: True
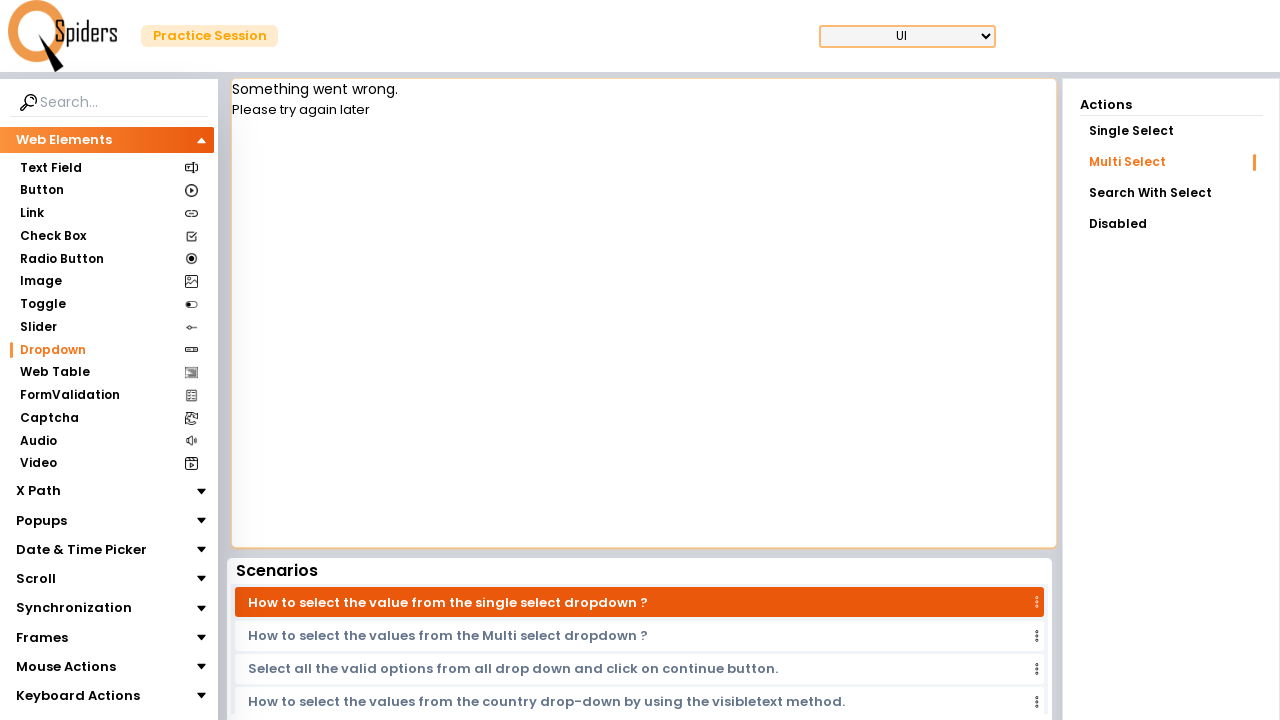

Test assertion: dropdown is multiple select = True
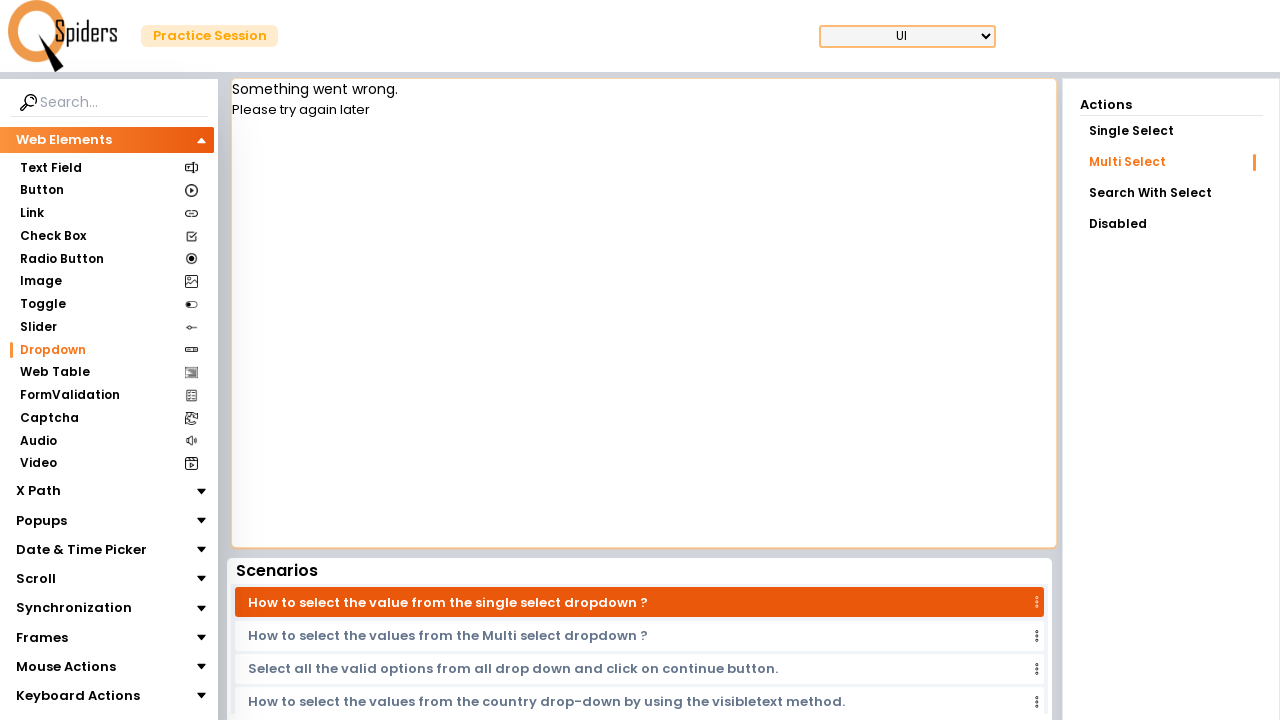

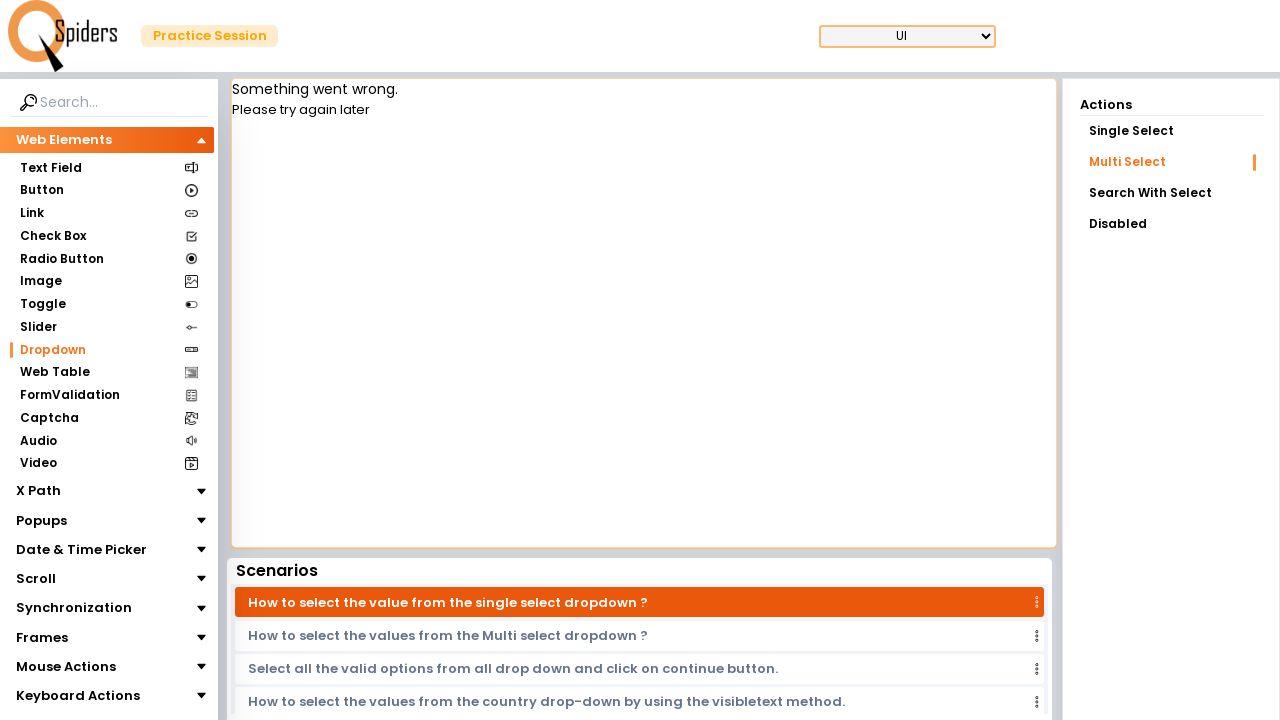